Tests TodoMVC Vue app by adding two todo items (buy milk and buy bread), marking all tasks as complete using the toggle all button, and verifying both tasks are marked as completed.

Starting URL: https://todomvc.com/examples/vue/dist/#/

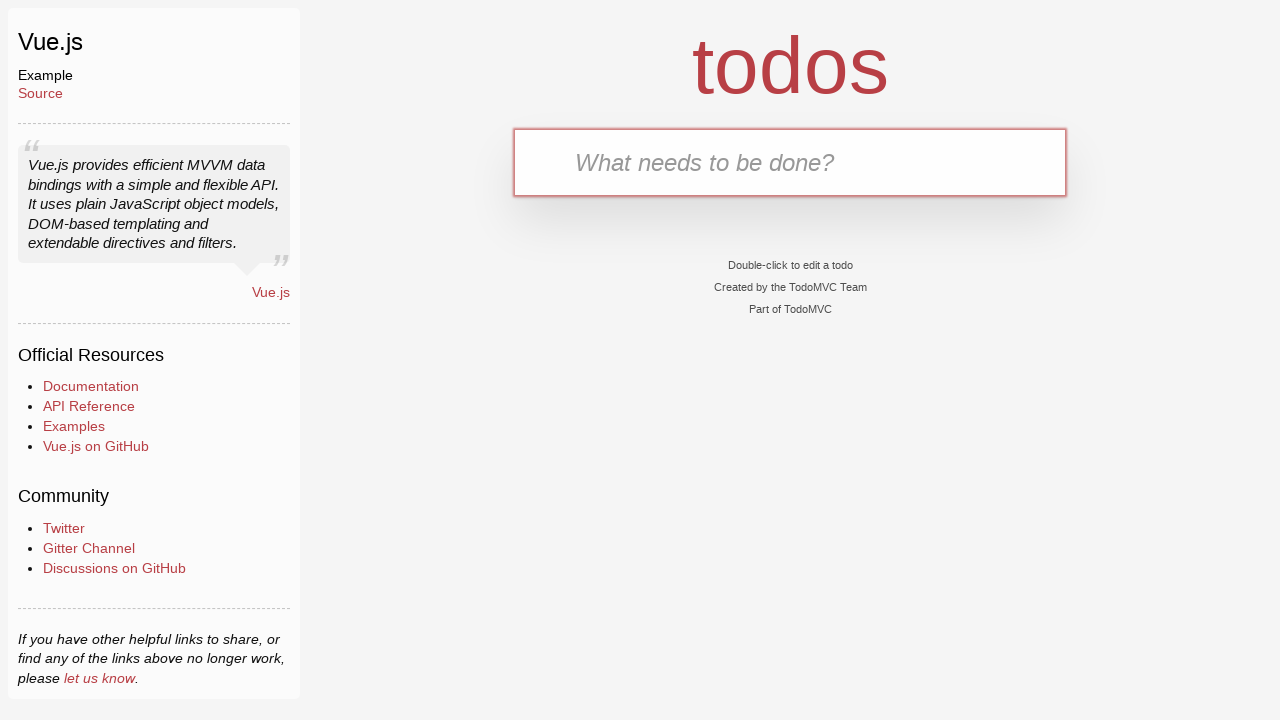

Filled new todo input with 'buy some milk' on .new-todo
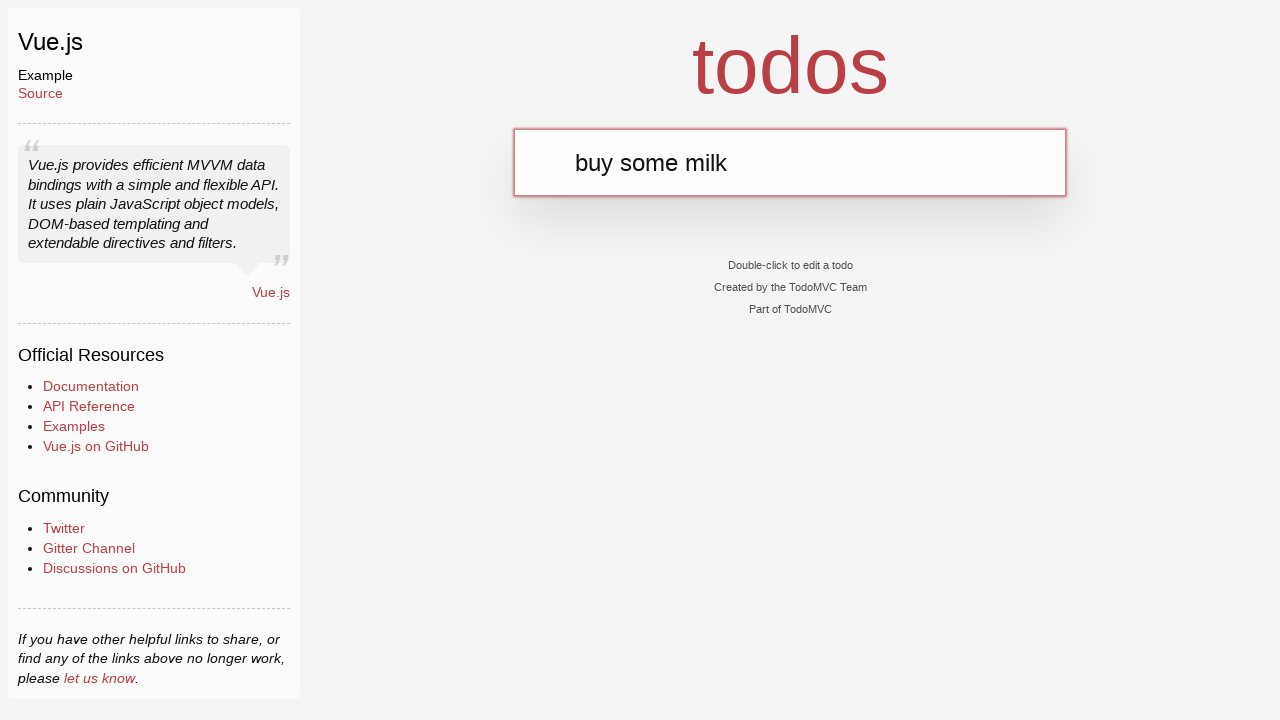

Pressed Enter to add first todo item on .new-todo
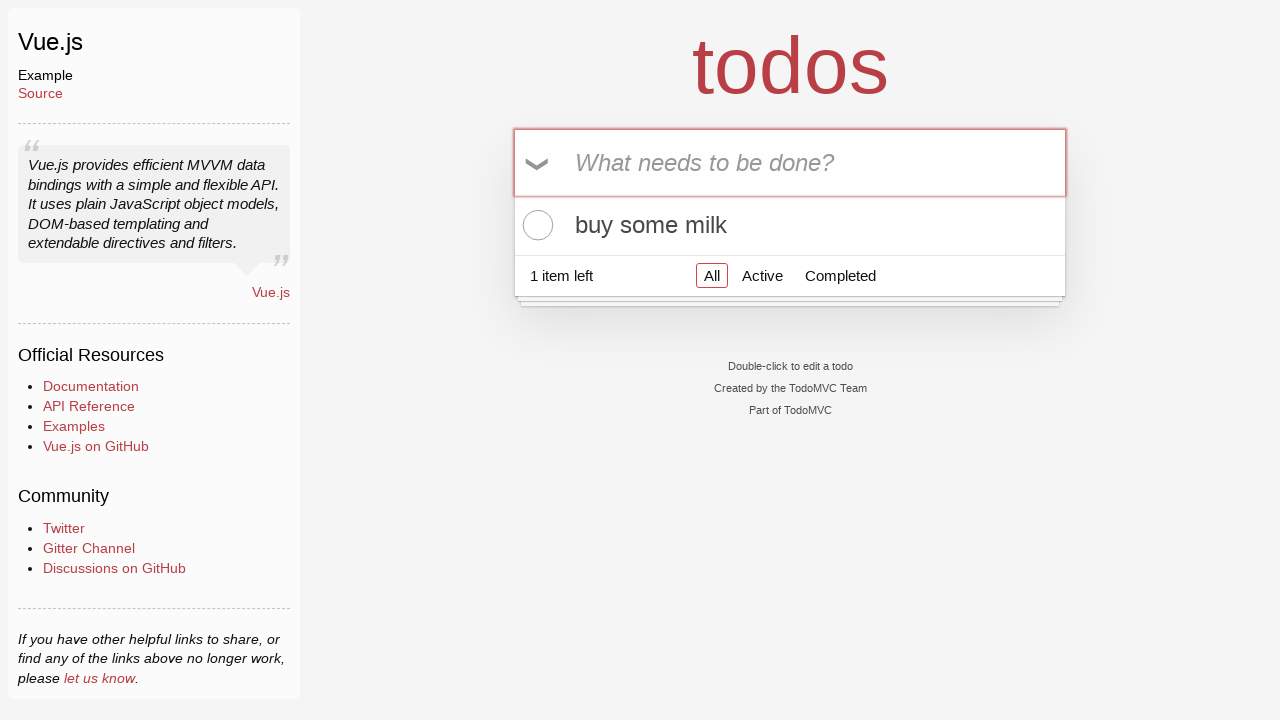

Filled new todo input with 'buy some bread' on .new-todo
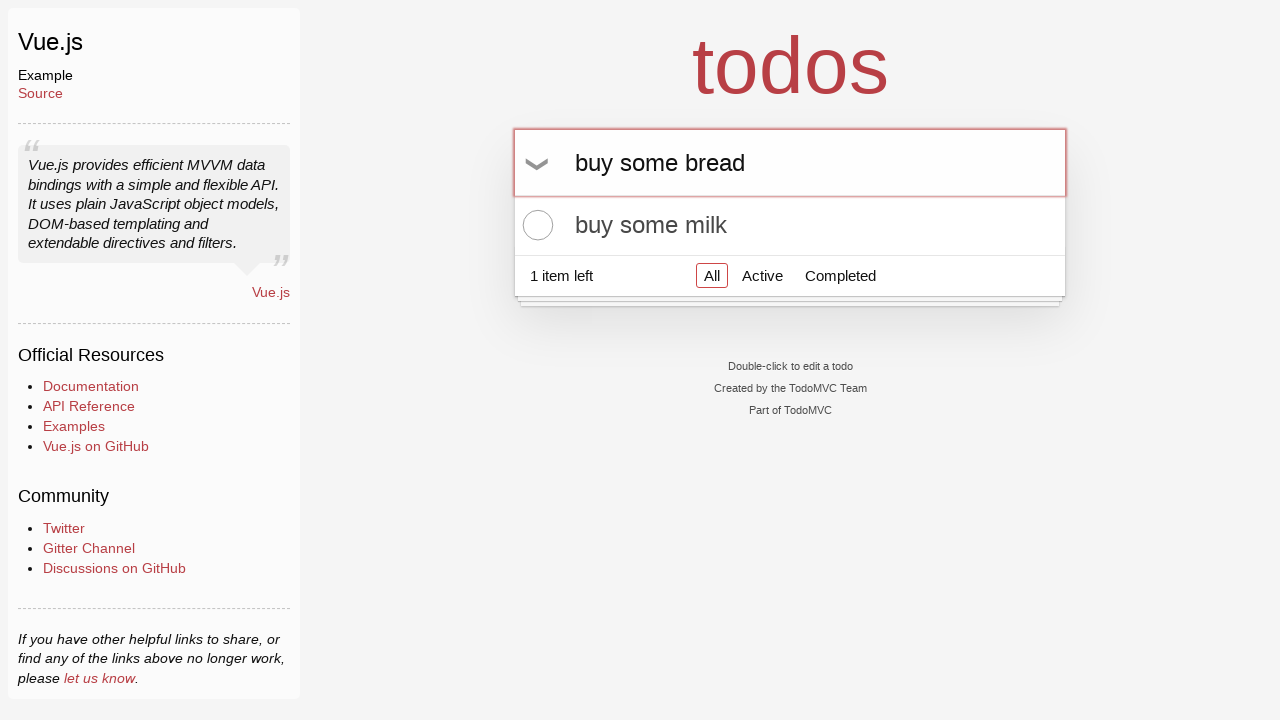

Pressed Enter to add second todo item on .new-todo
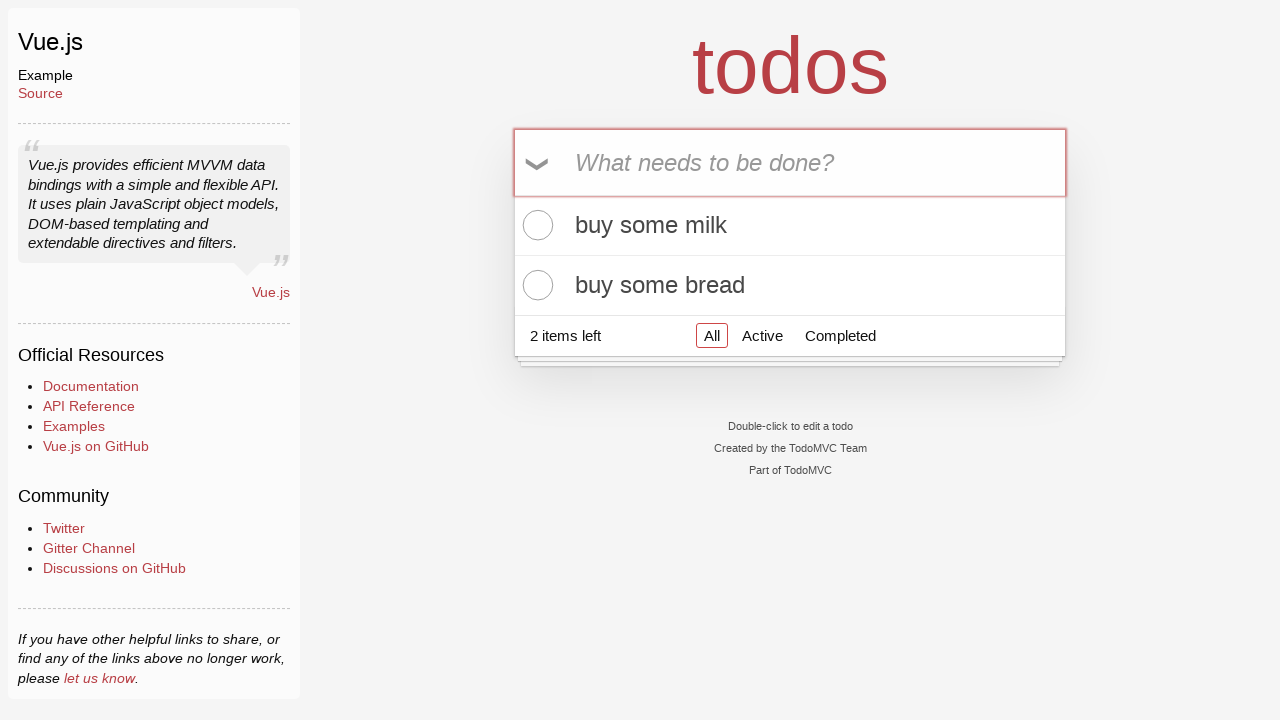

Waited for todo items to appear in the list
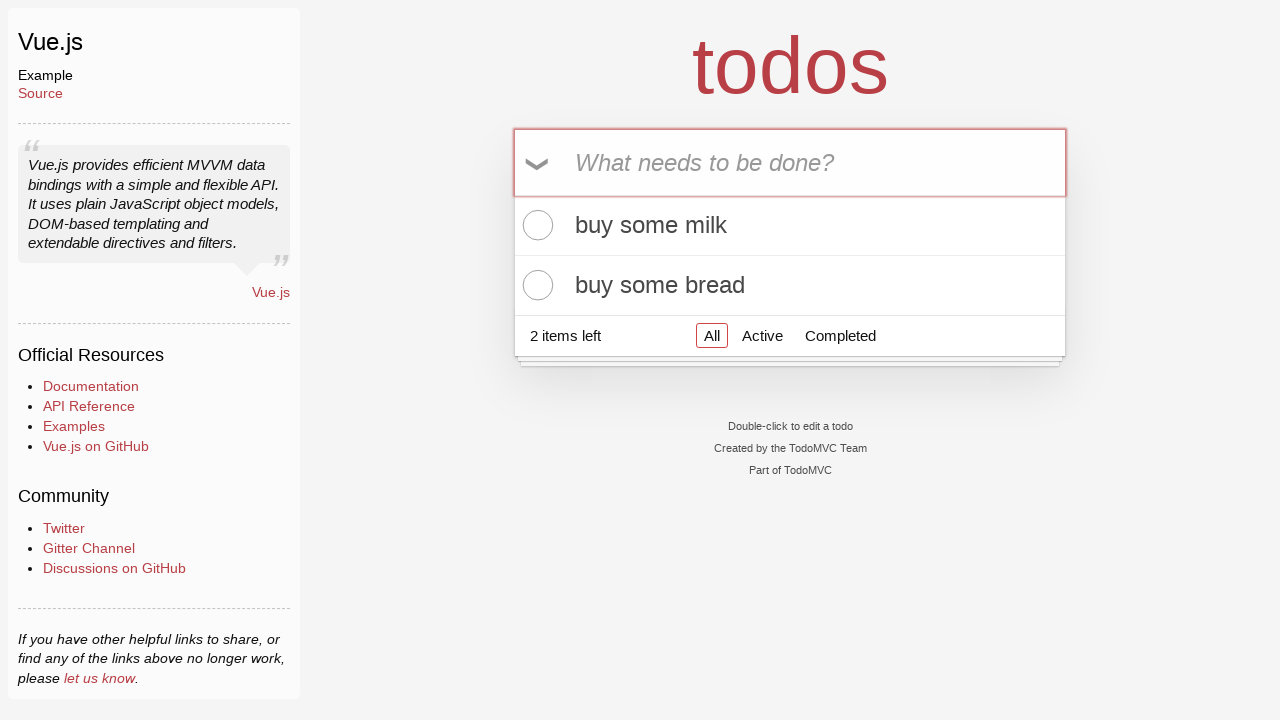

Clicked toggle all button to mark all tasks as complete at (539, 163) on .toggle-all
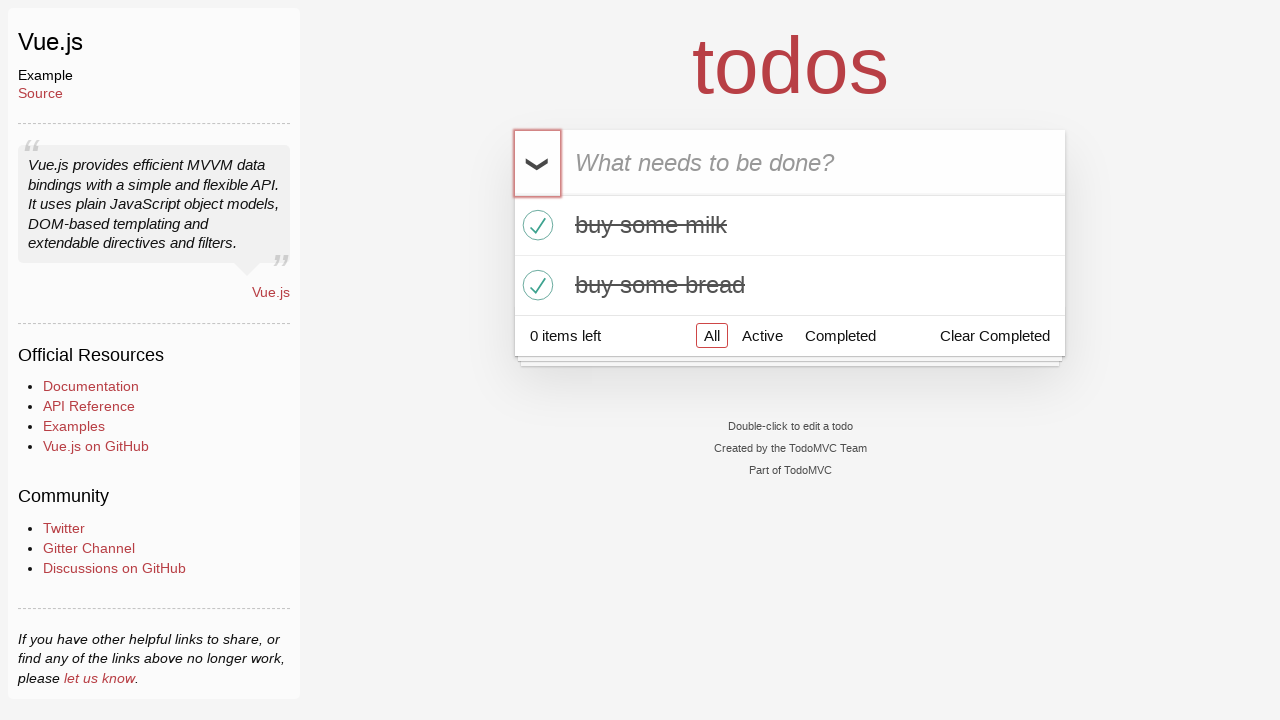

Verified 'buy some milk' is marked as completed
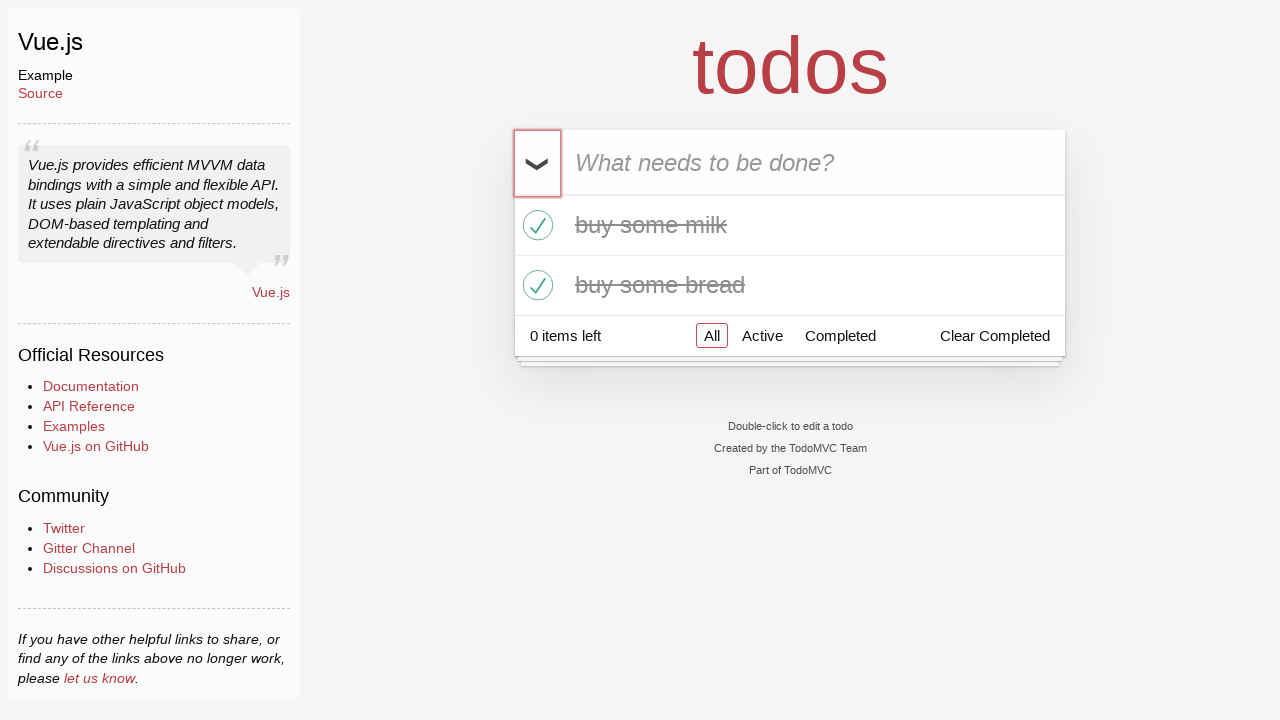

Verified 'buy some bread' is marked as completed
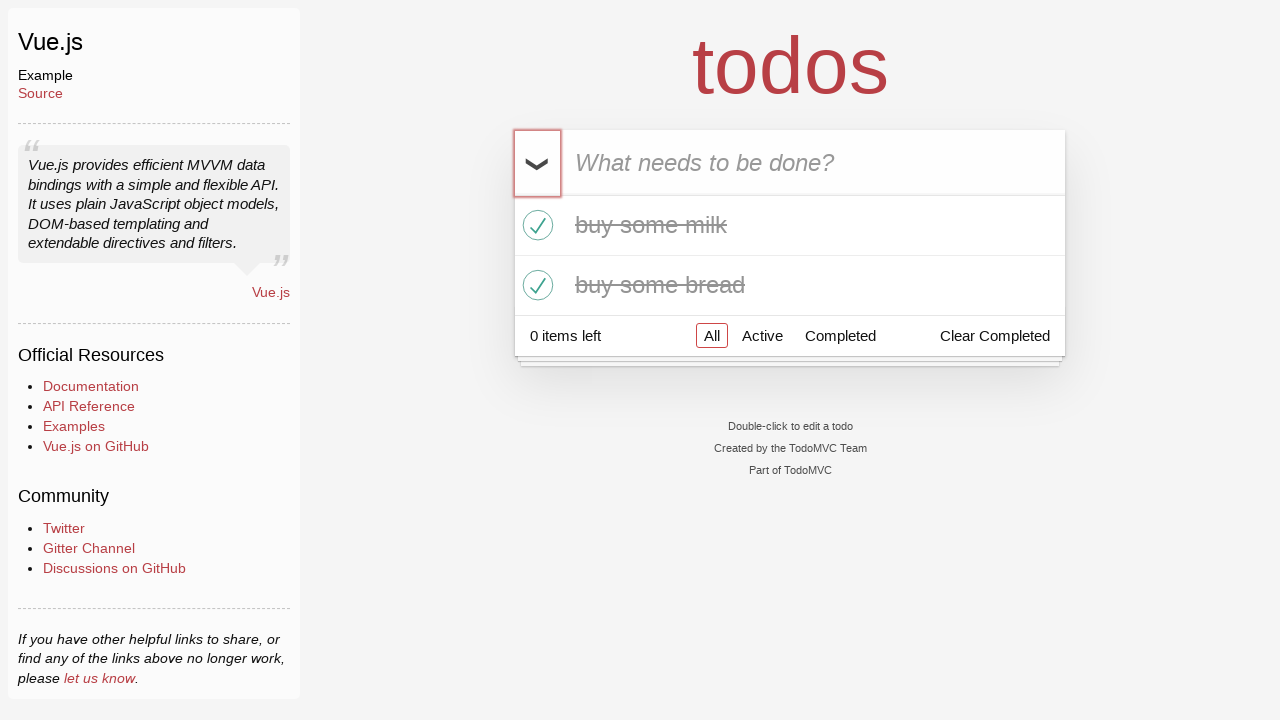

Located all completed todo items
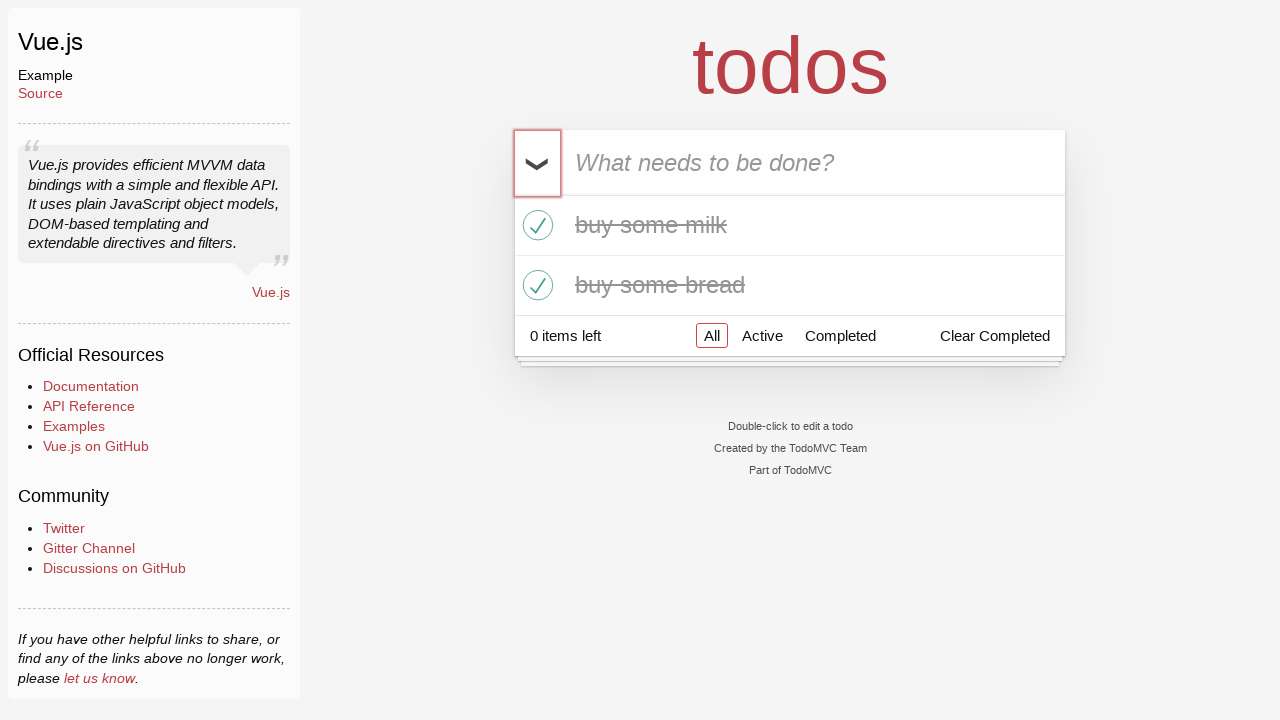

Asserted that exactly 2 todo items are marked as completed
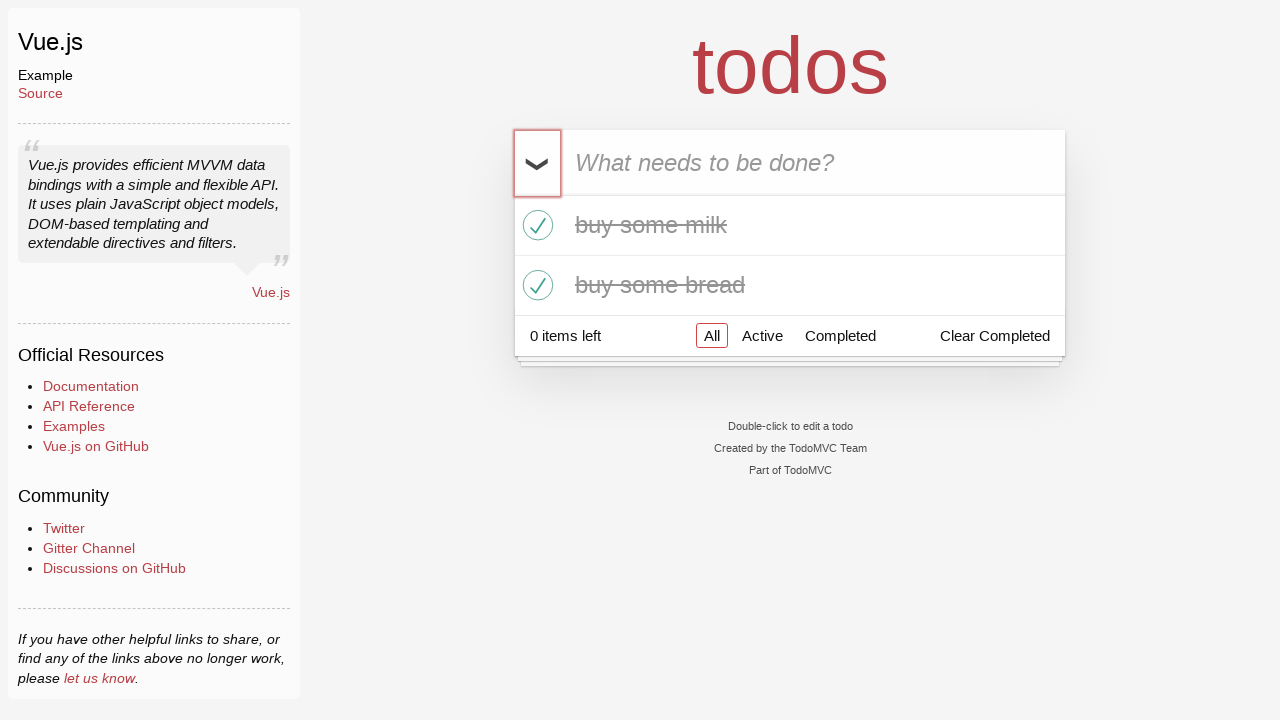

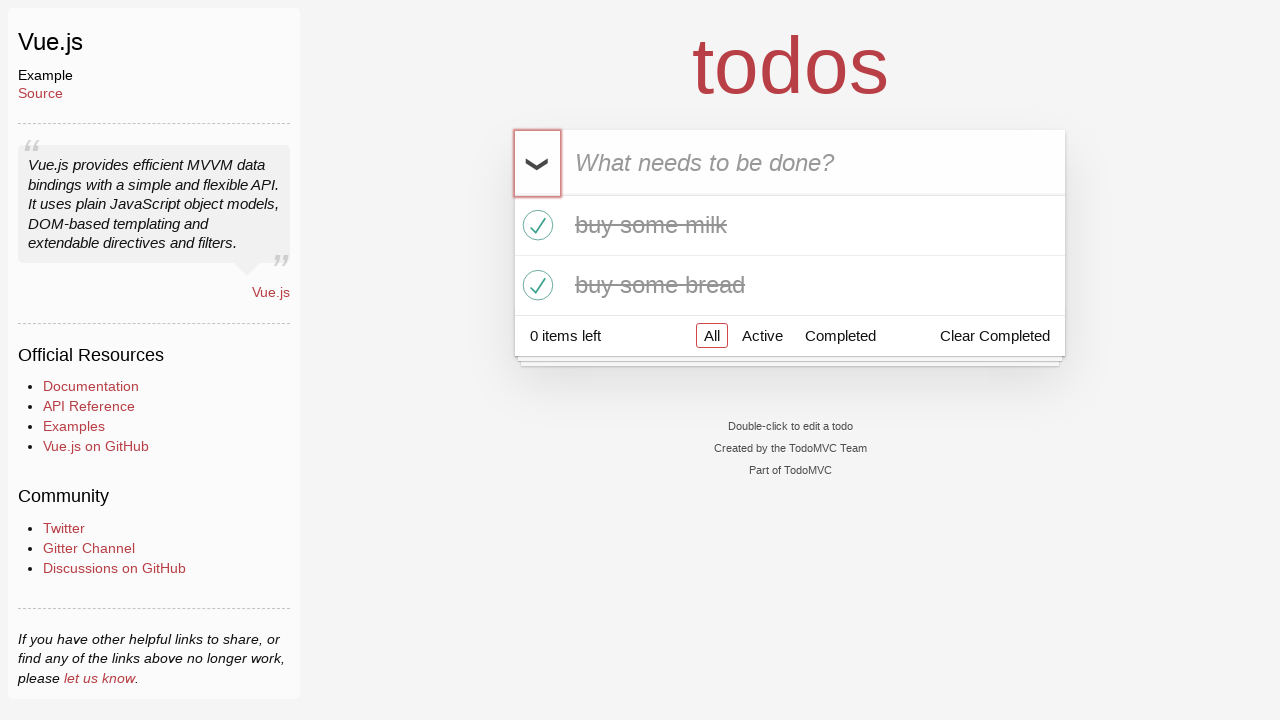